Tests multiple window handling by navigating to a page, opening a new window, switching between windows, and verifying content in each window

Starting URL: https://the-internet.herokuapp.com/

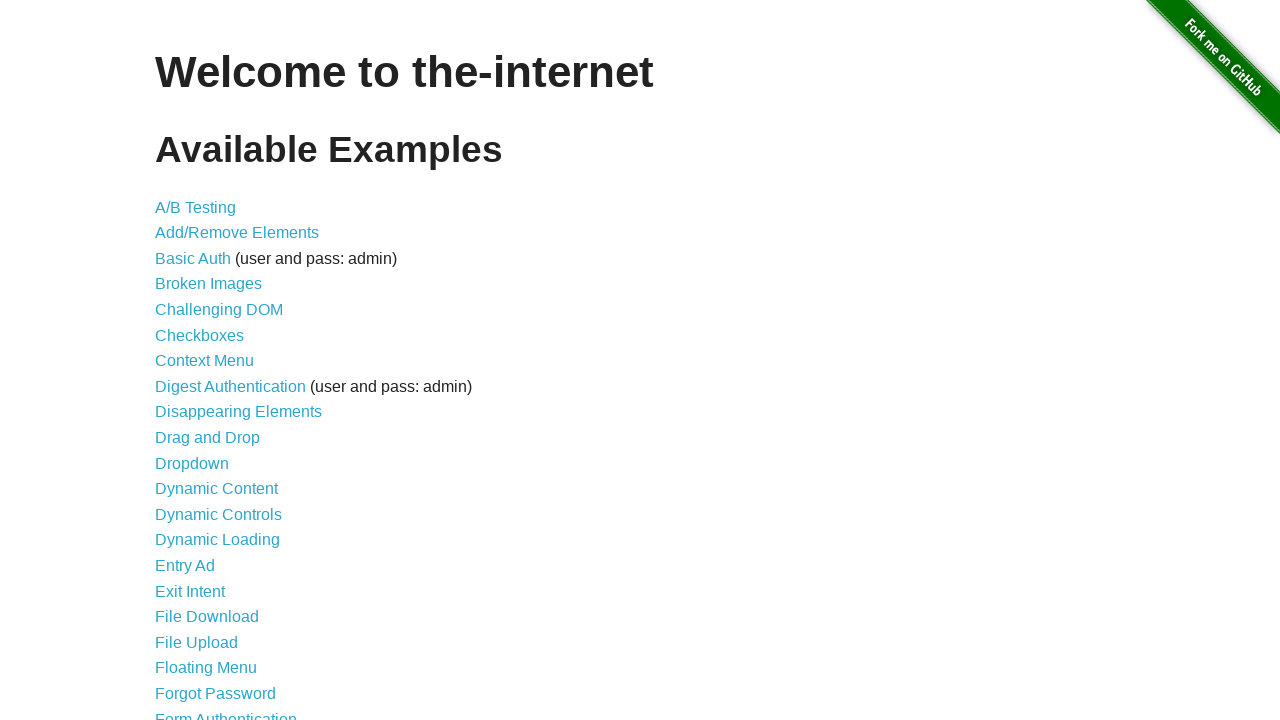

Clicked on 'Multiple Windows' link at (218, 369) on a:has-text('Multiple Windows')
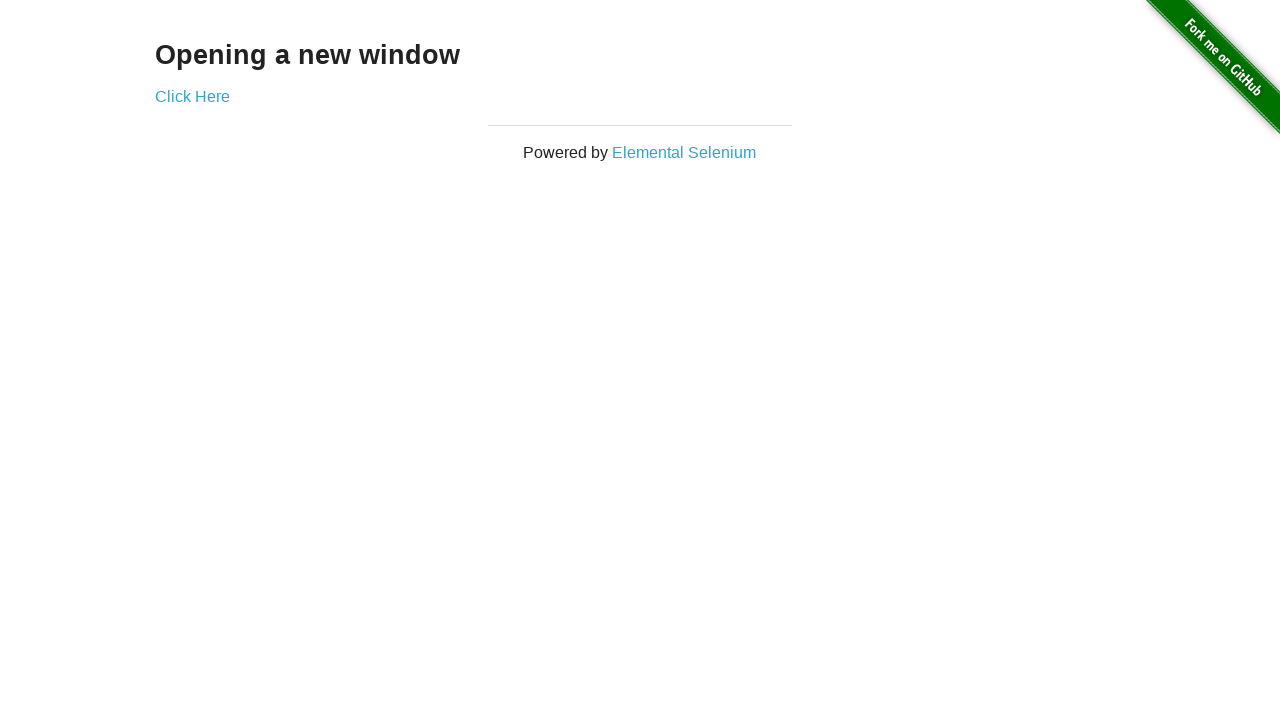

Multiple Windows page loaded and 'Click Here' link is visible
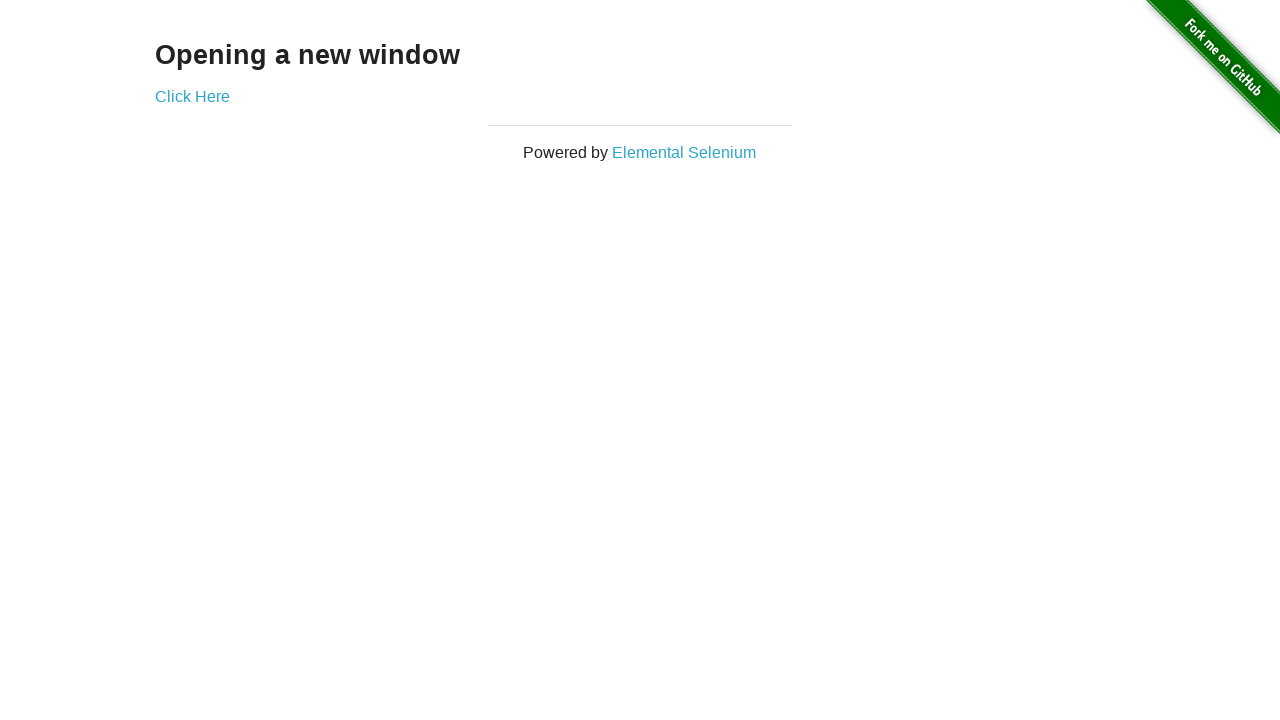

Clicked 'Click Here' link and new window opened at (192, 96) on a:has-text('Click Here')
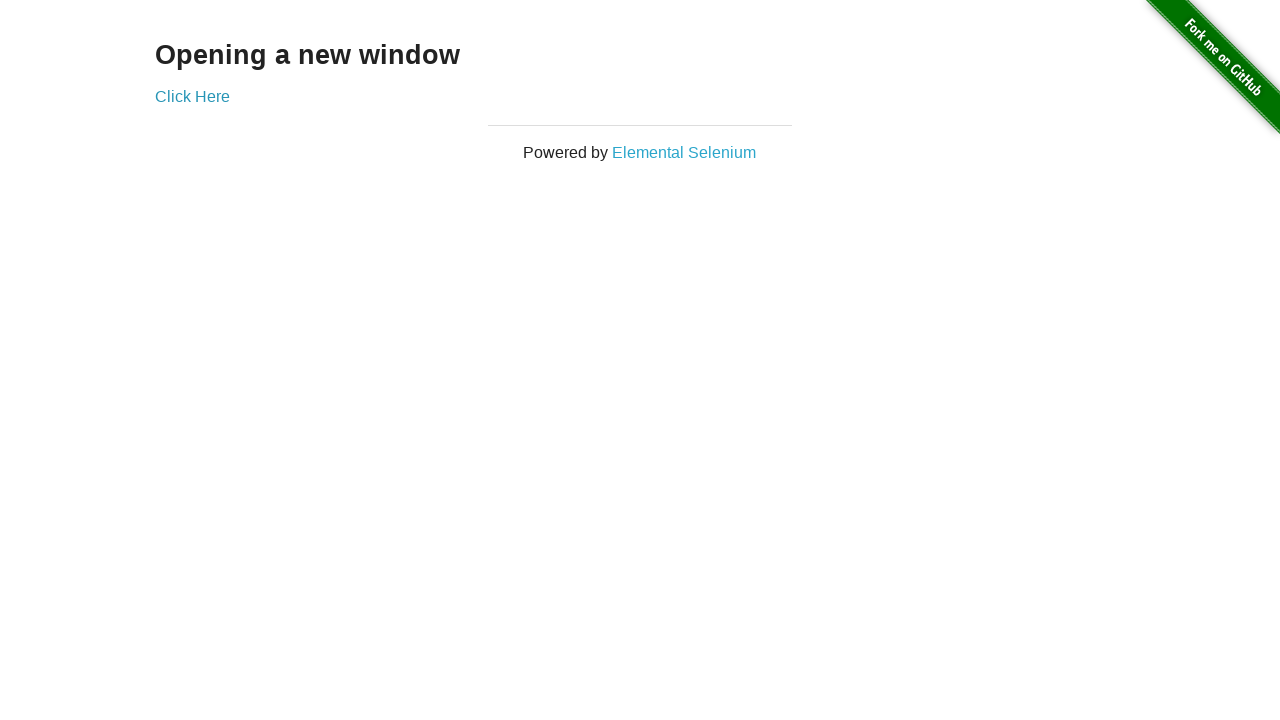

New window page fully loaded
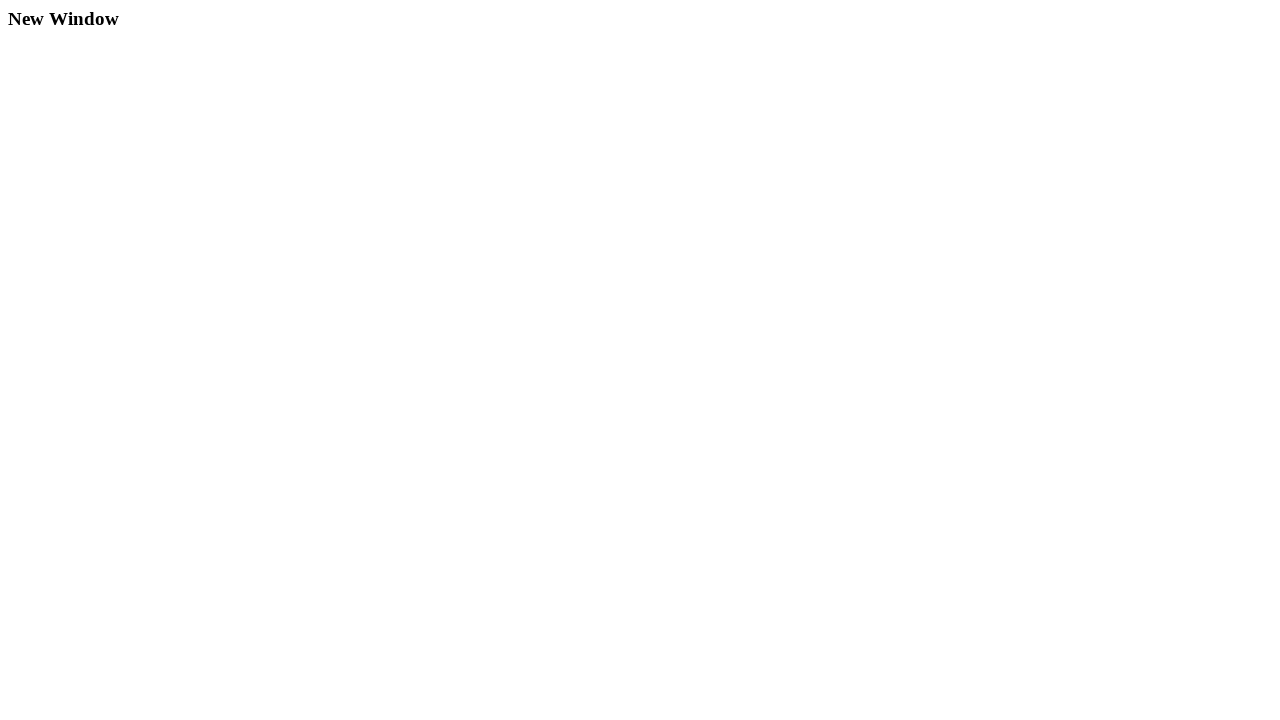

Verified h3 element exists in new window
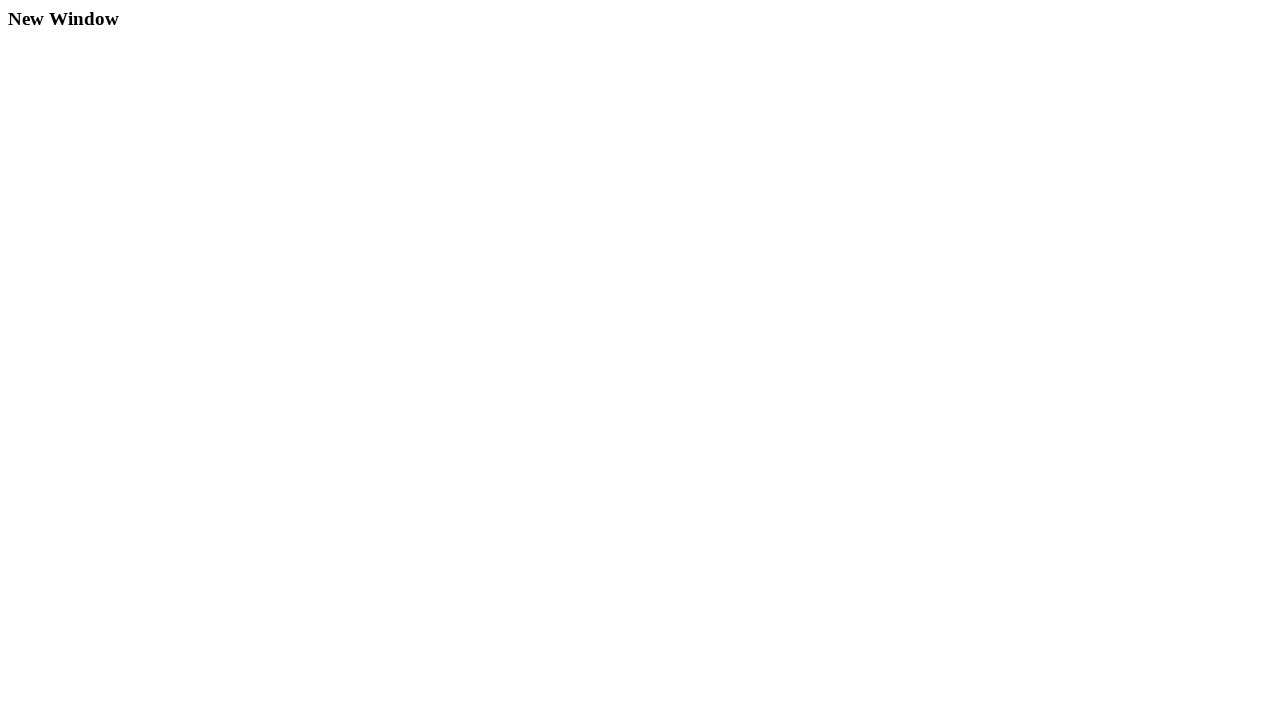

Switched back to original window and verified 'Opening a new window' heading
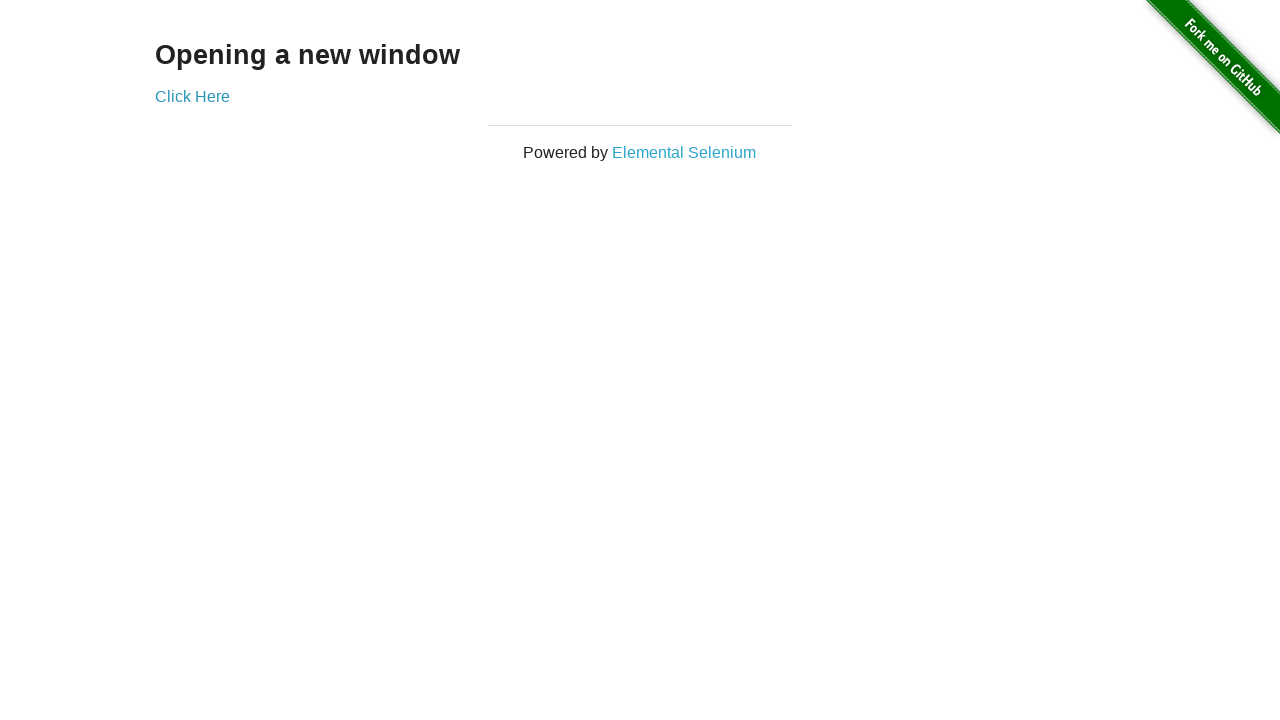

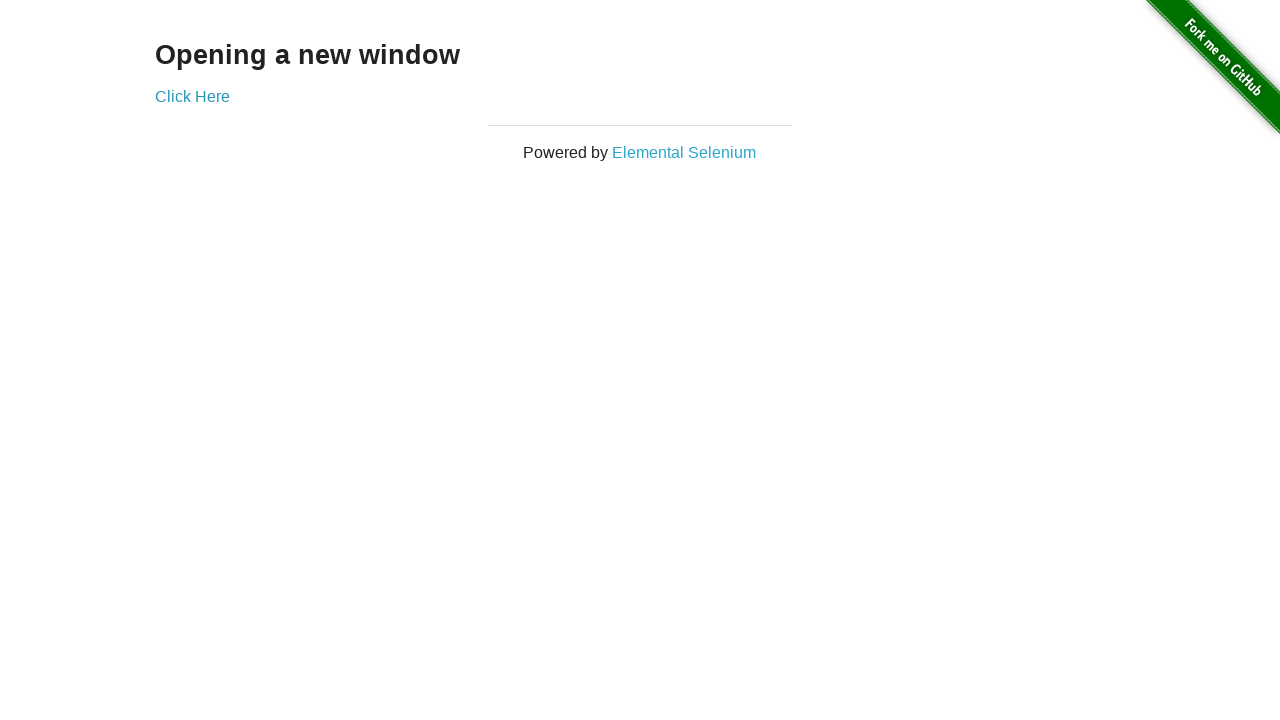